Tests registration form validation by entering mismatched passwords and verifying the password mismatch error message

Starting URL: https://alada.vn/tai-khoan/dang-ky.html

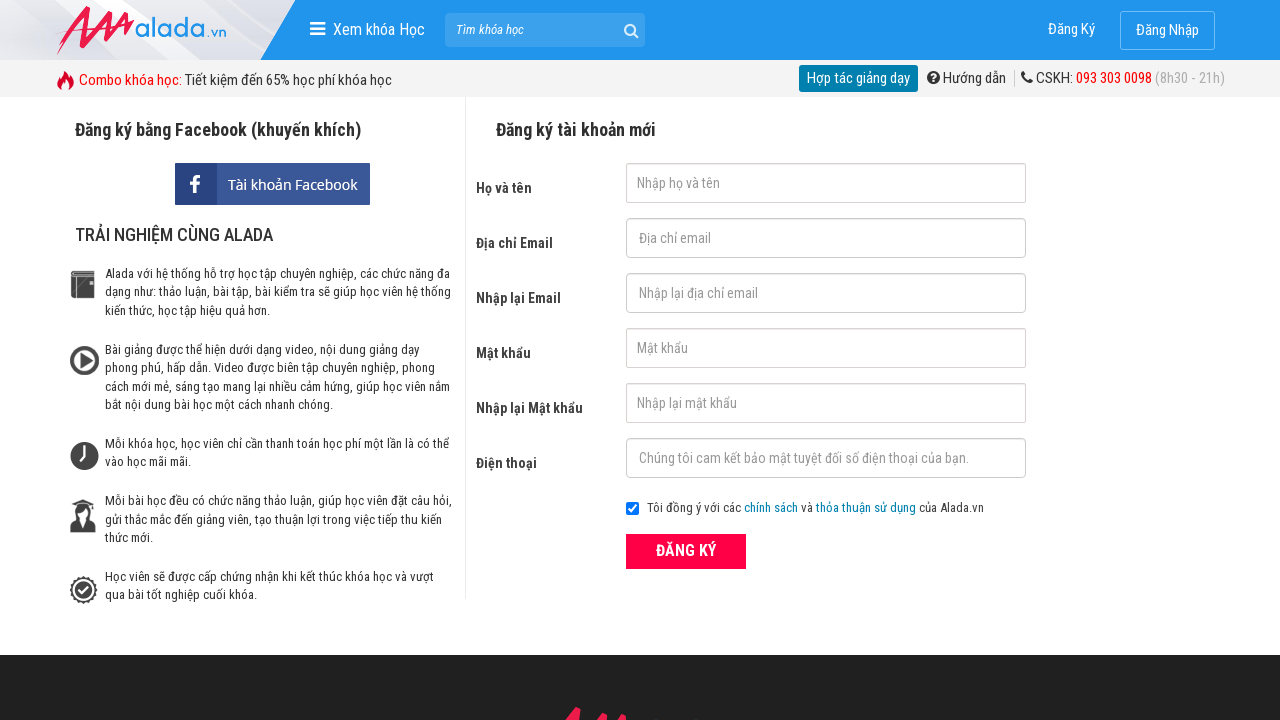

Filled first name field with 'Tran Ngoc Mo' on #txtFirstname
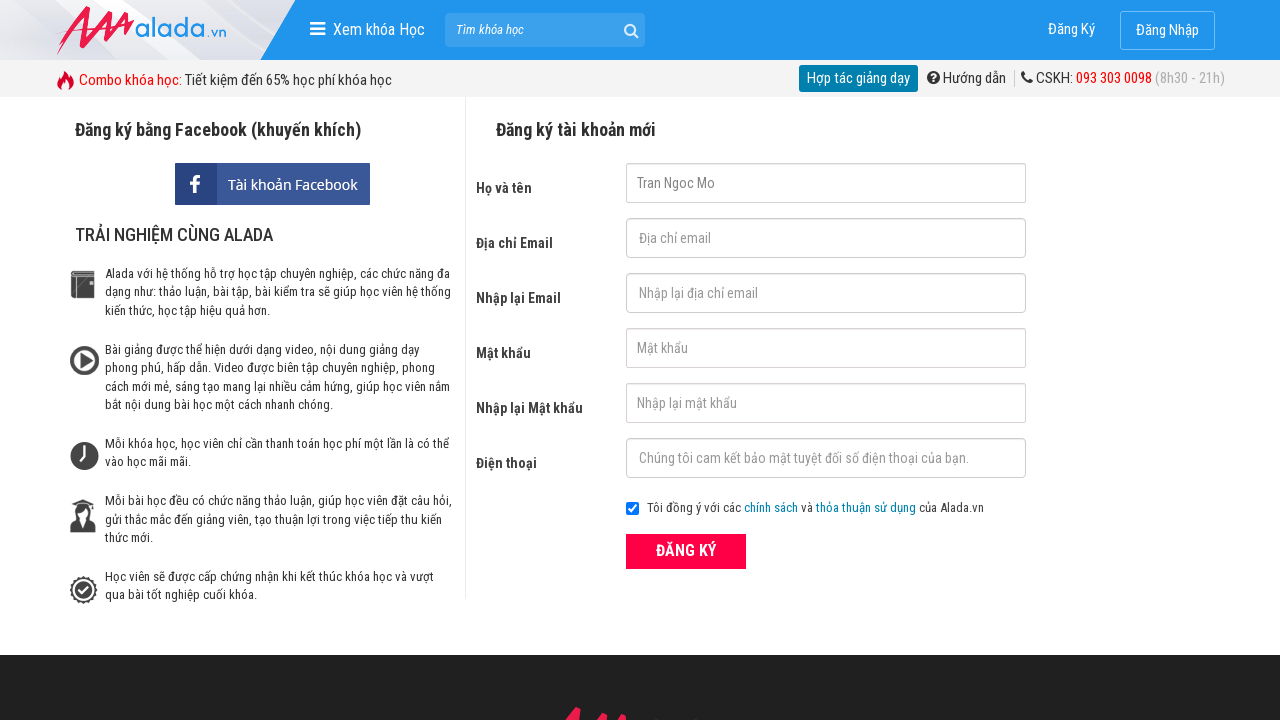

Filled email field with 'dream@gmail.com' on #txtEmail
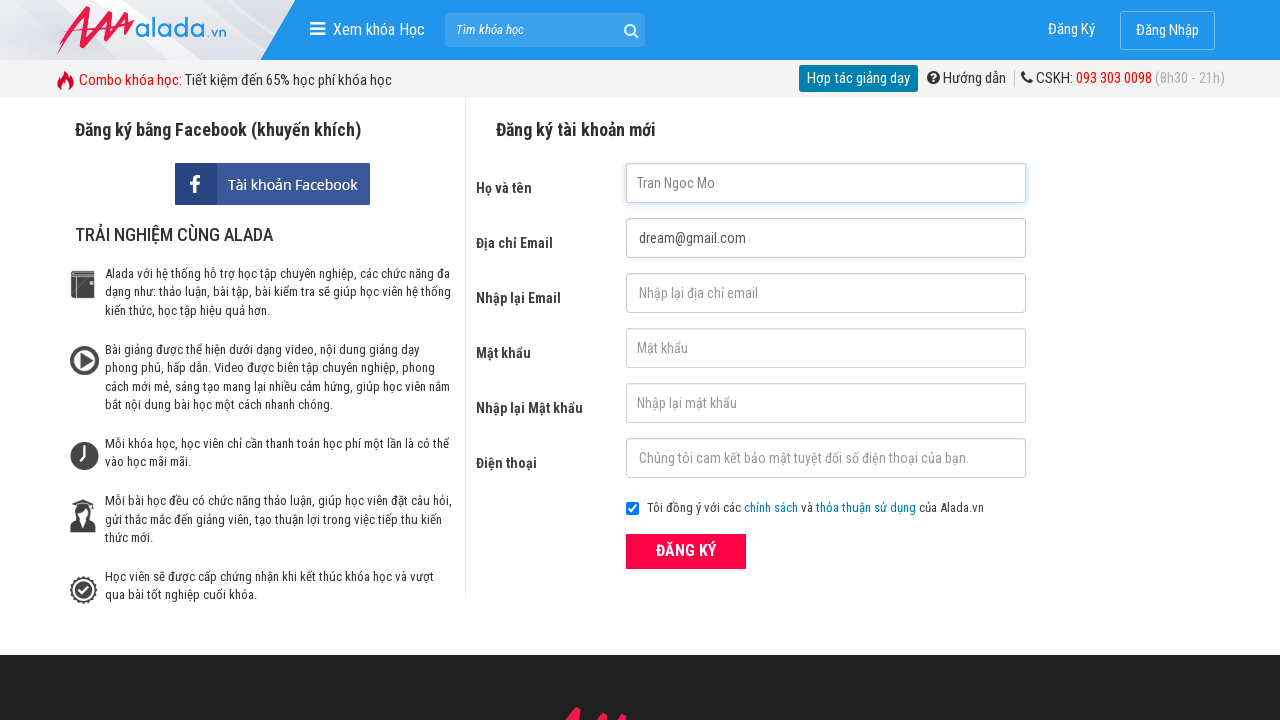

Filled confirm email field with 'dream@gmail.com' on #txtCEmail
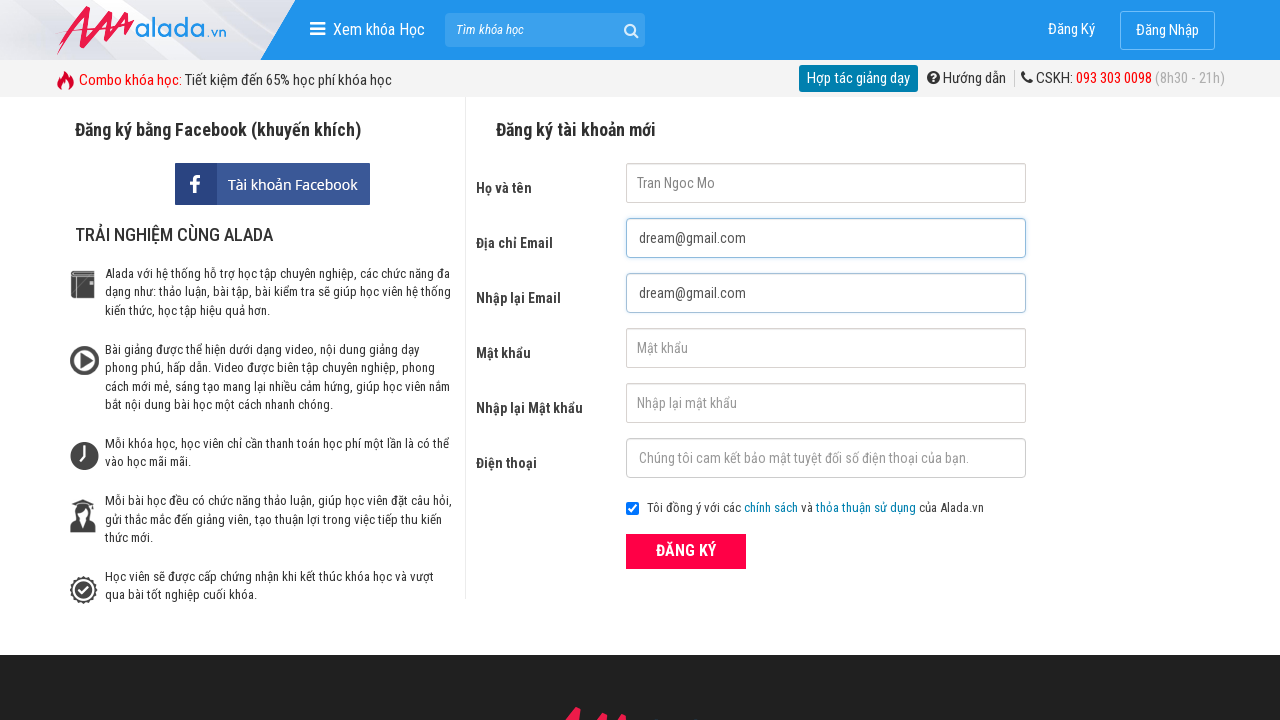

Filled password field with 'dre34567' on #txtPassword
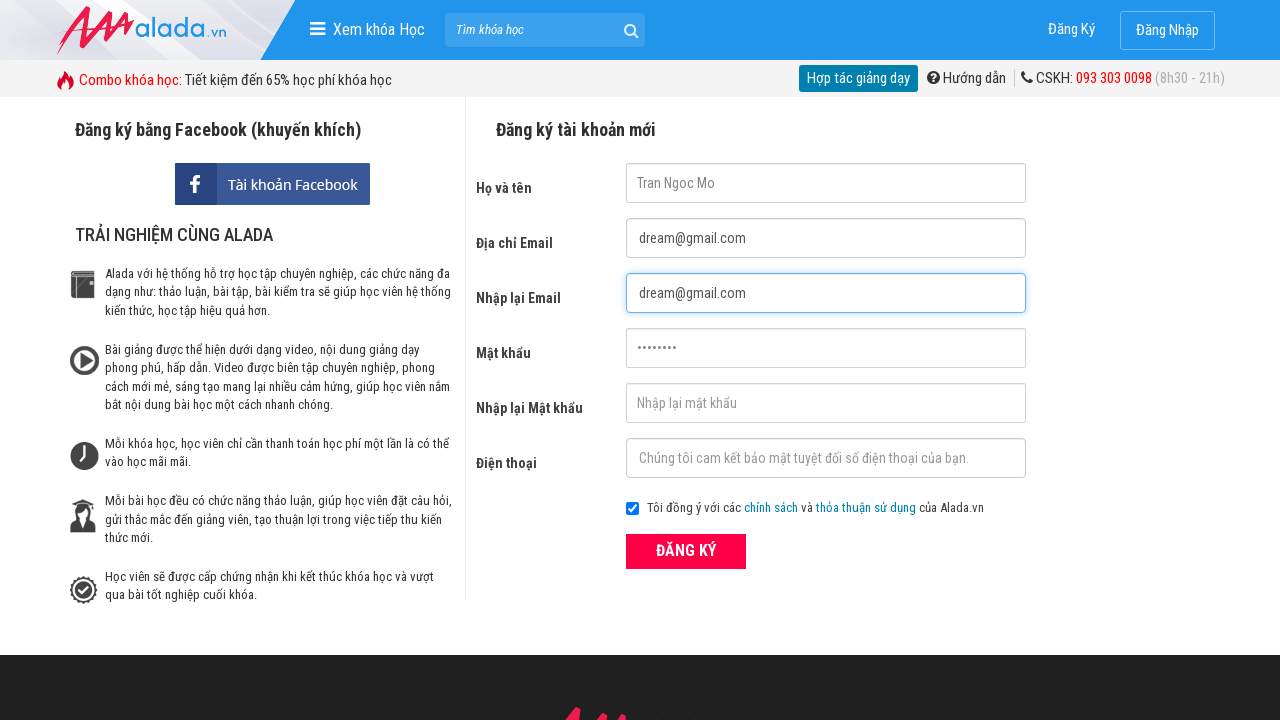

Filled confirm password field with 'dre34888' (mismatched password) on #txtCPassword
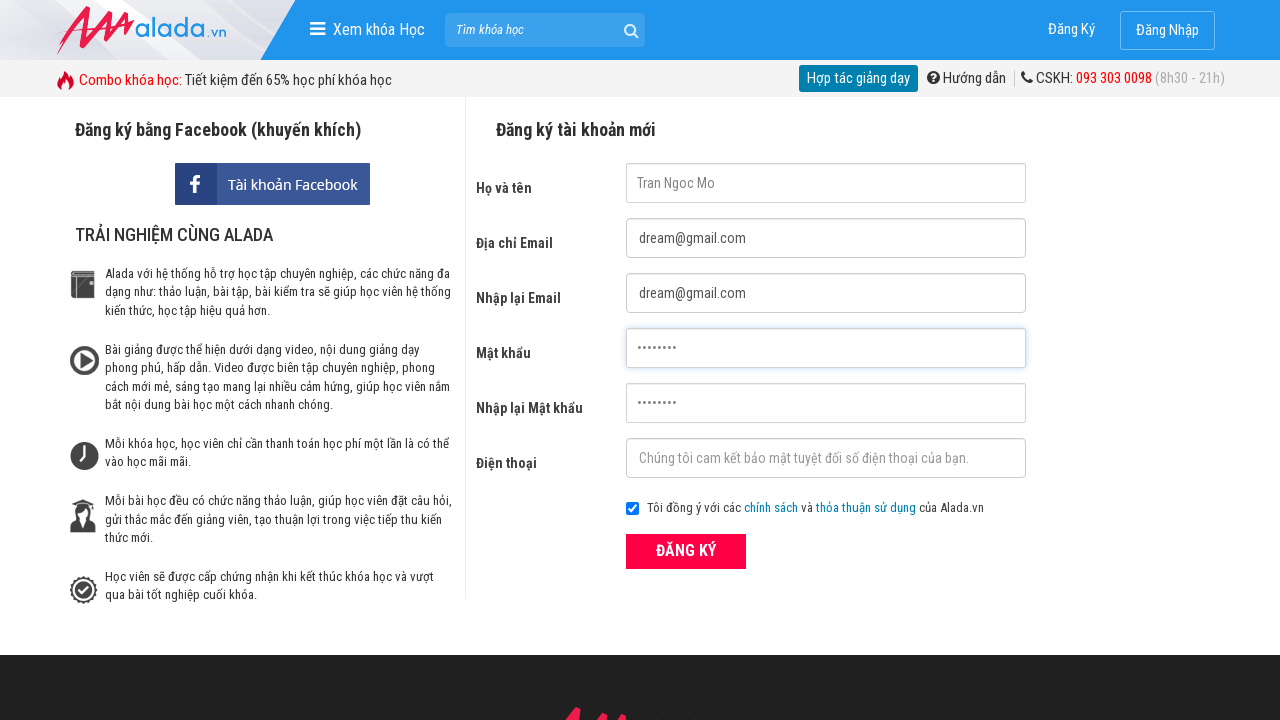

Filled phone field with '0943678098' on #txtPhone
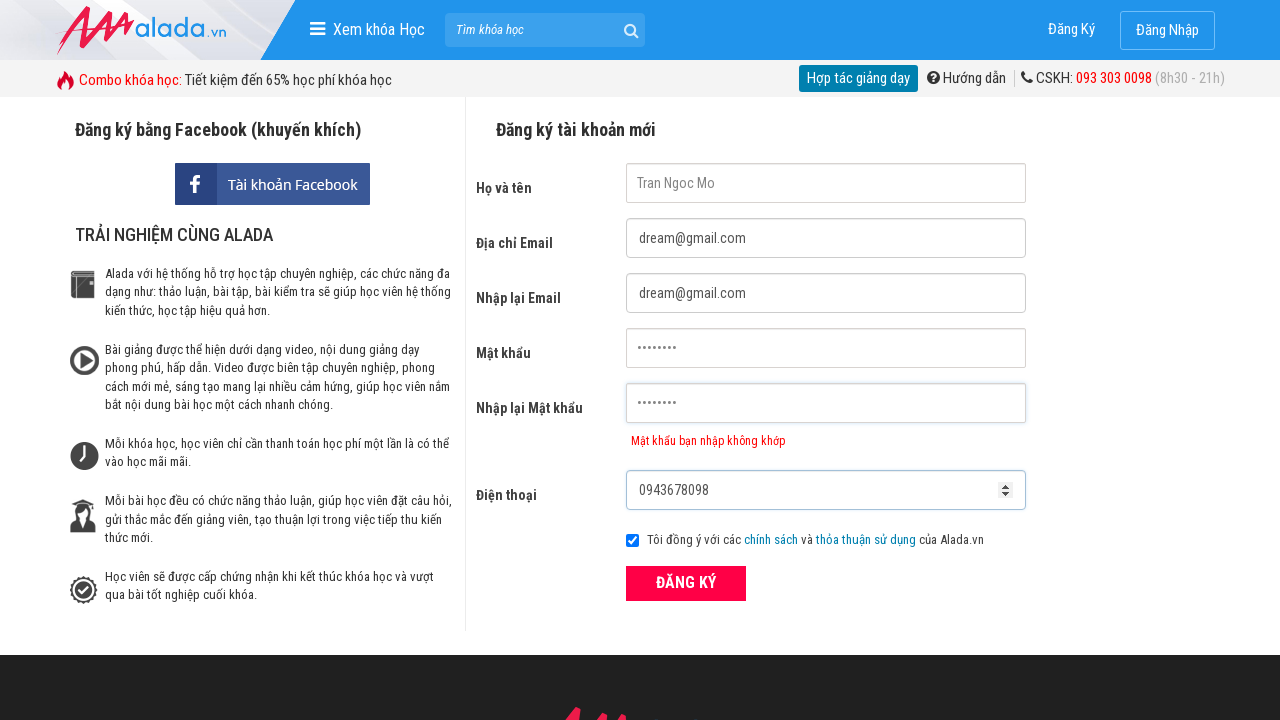

Clicked submit button to submit registration form at (686, 583) on button[type='submit']
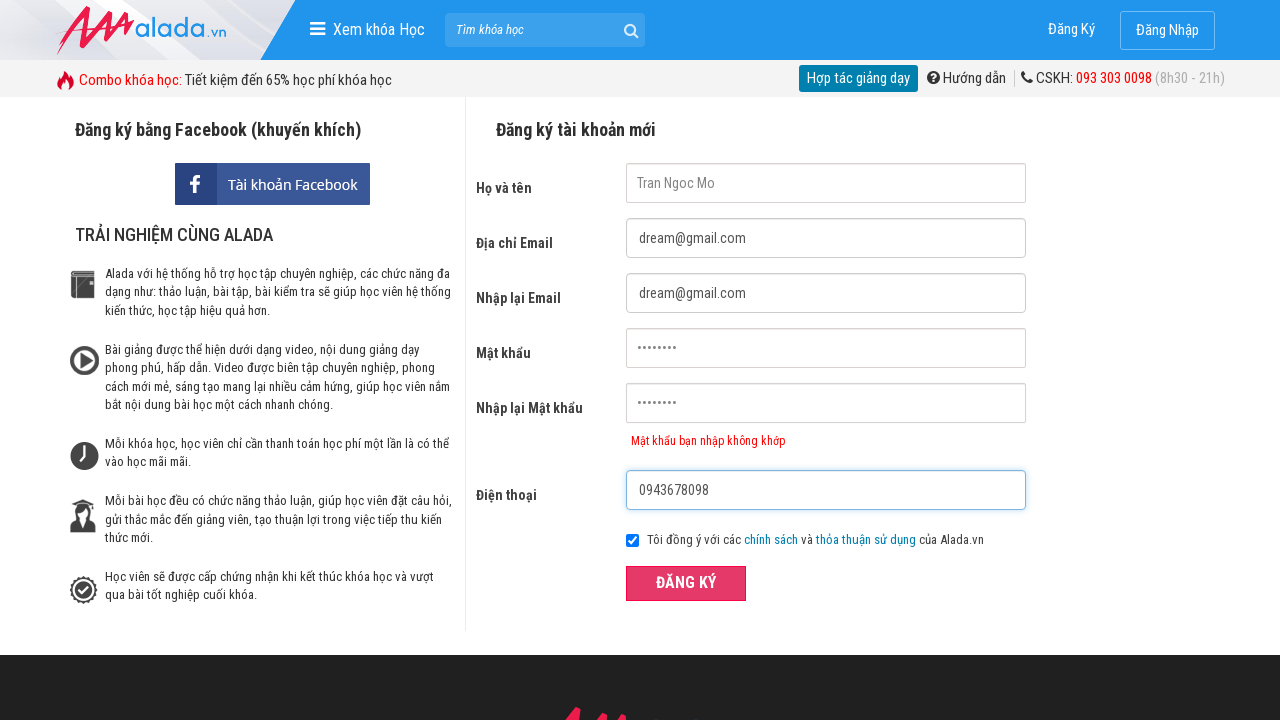

Password mismatch error message appeared
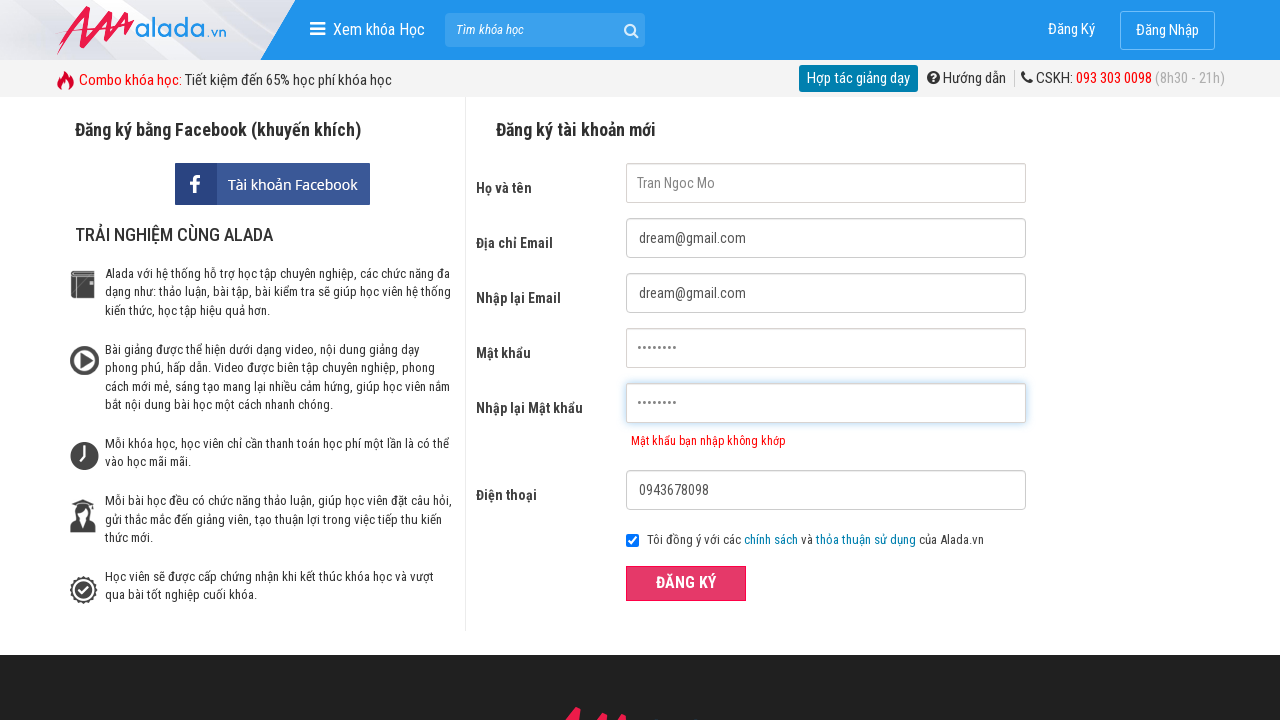

Verified error message text is 'Mật khẩu bạn nhập không khớp'
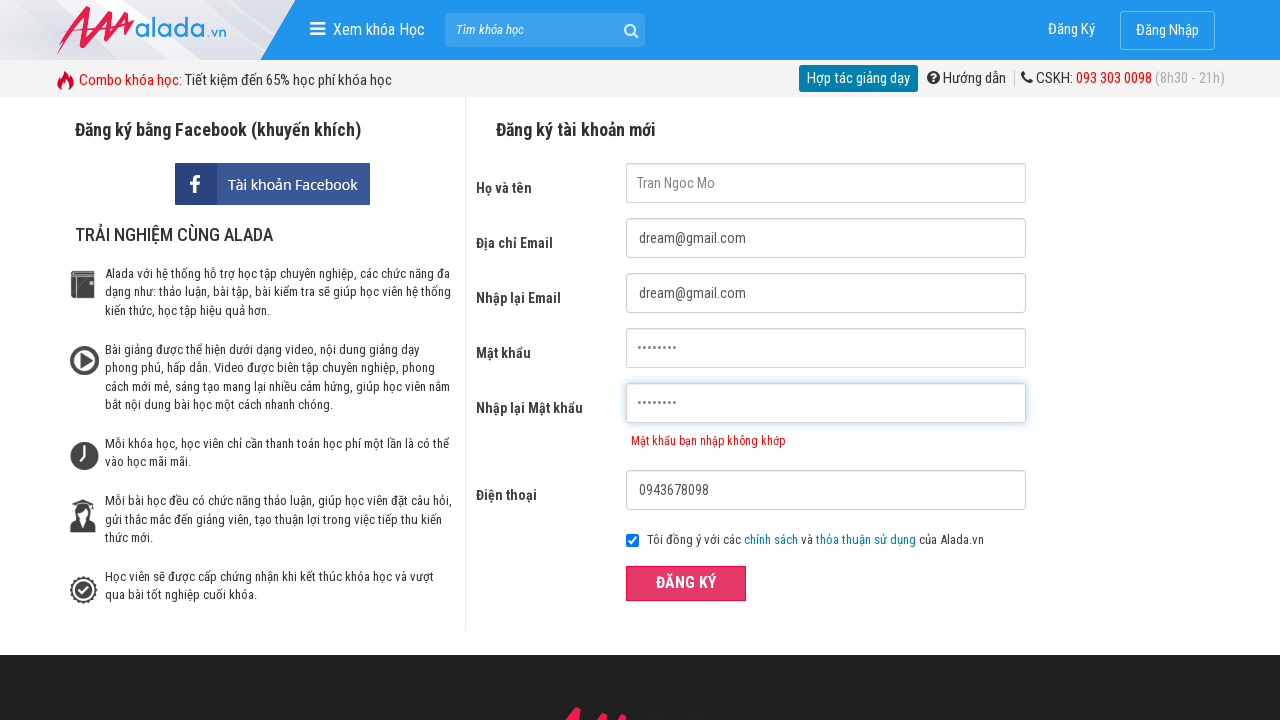

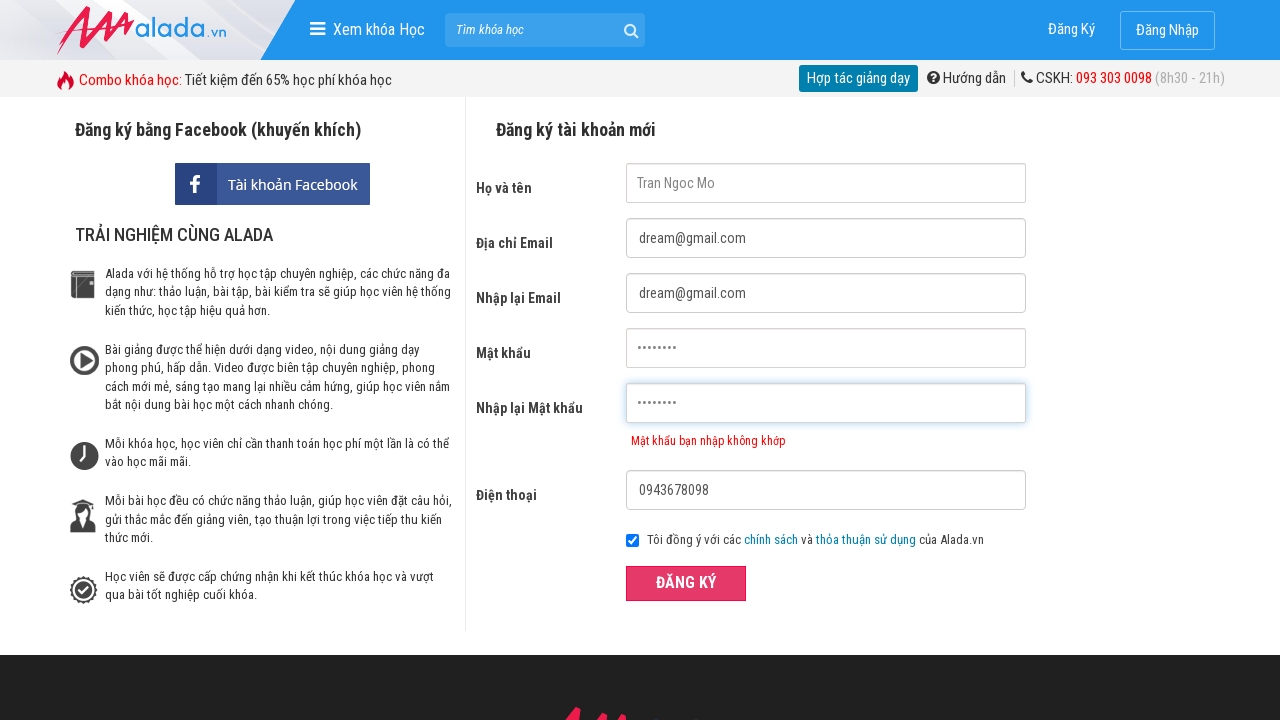